Tests various alert handling scenarios including simple alerts, timer-based alerts, confirmation dialogs, and prompt alerts with user input

Starting URL: https://demoqa.com/alerts

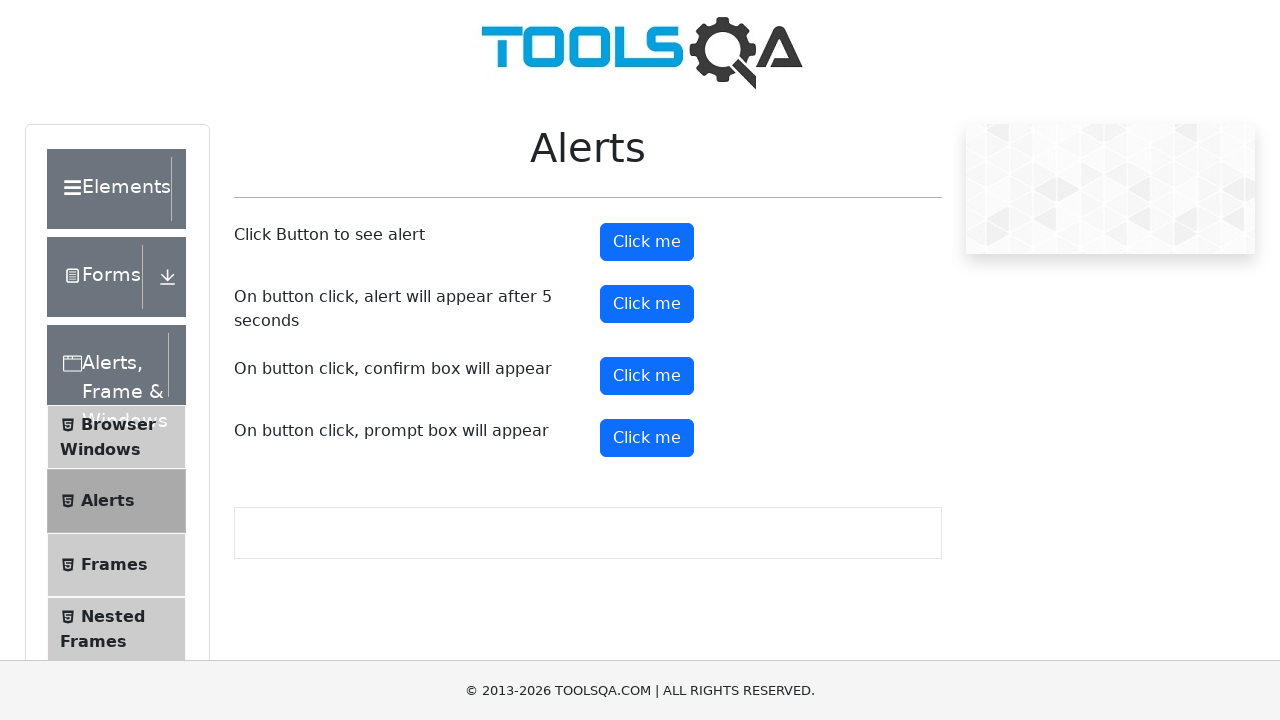

Clicked button to trigger simple alert at (647, 242) on #alertButton
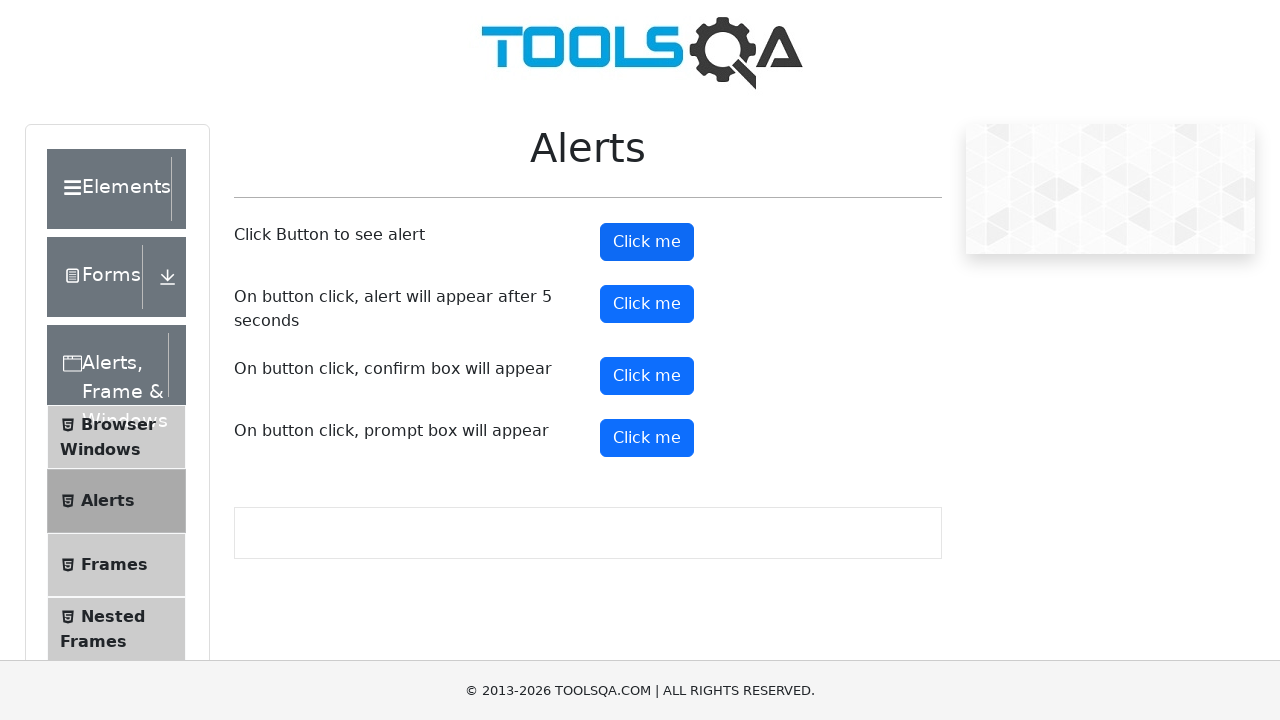

Set up dialog handler to accept simple alert
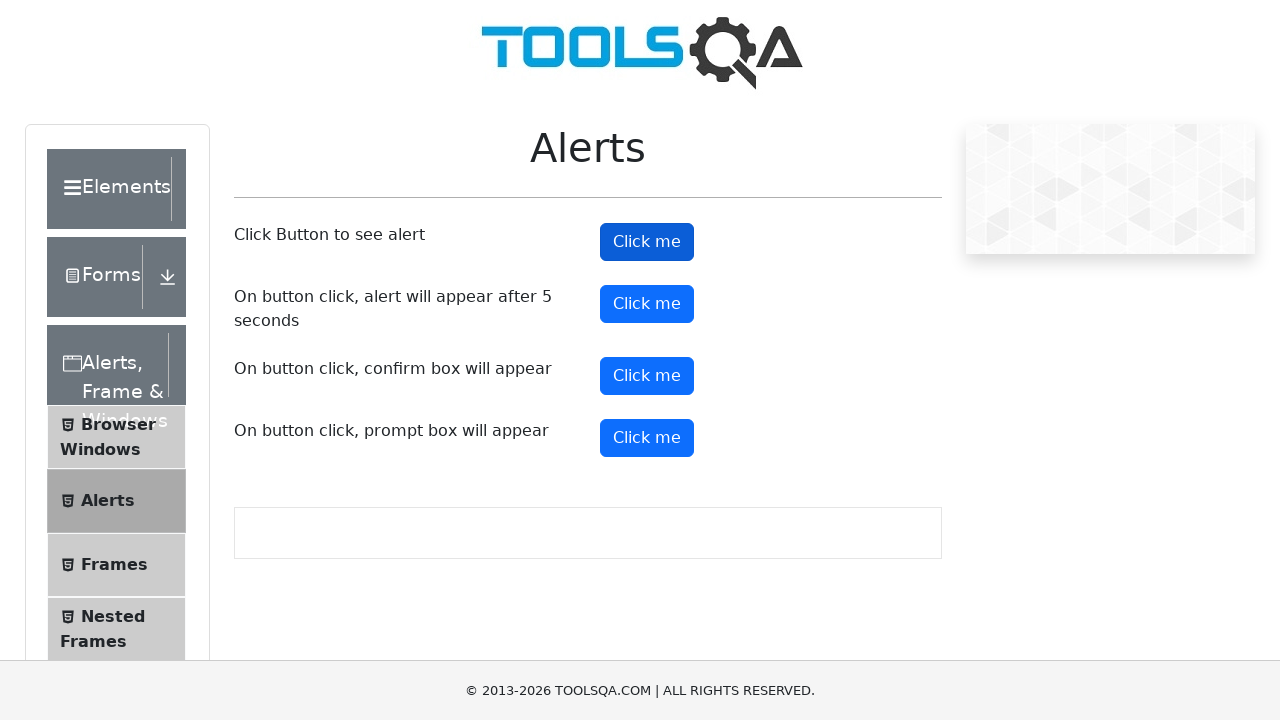

Scrolled down 200 pixels to see more alert buttons
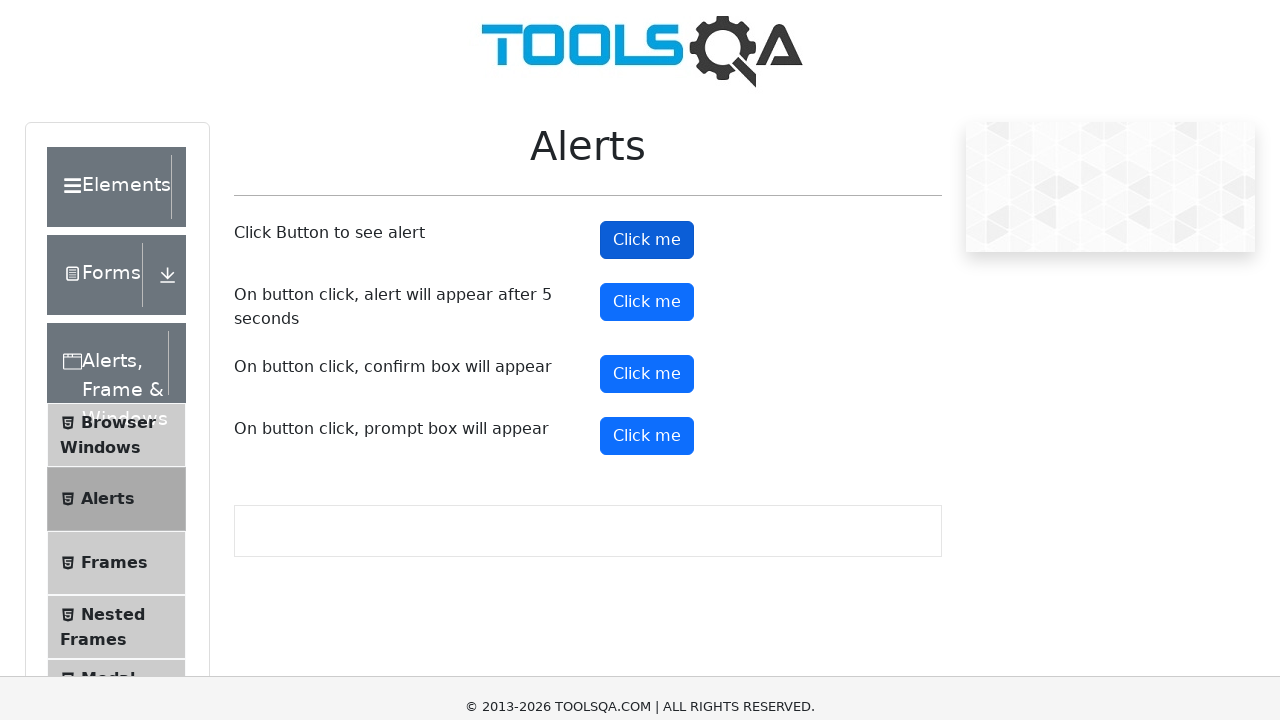

Clicked button to trigger timer-based alert at (647, 104) on #timerAlertButton
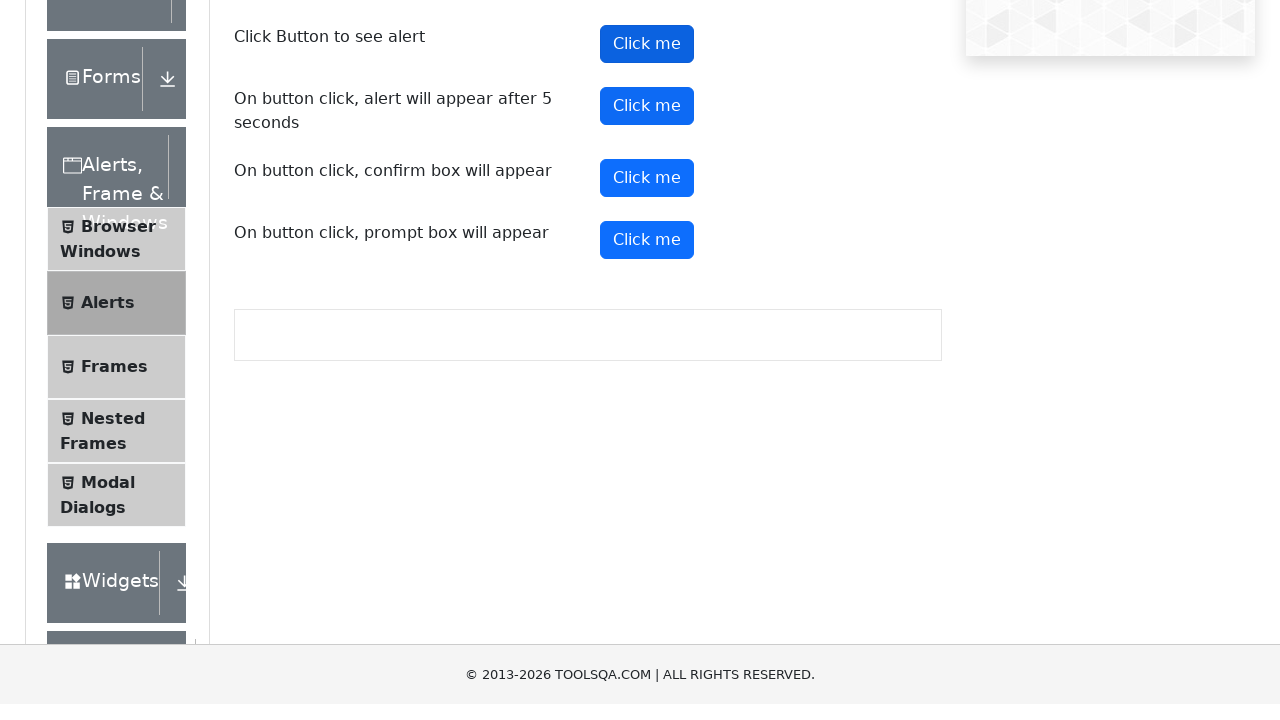

Waited 6 seconds for delayed alert to appear
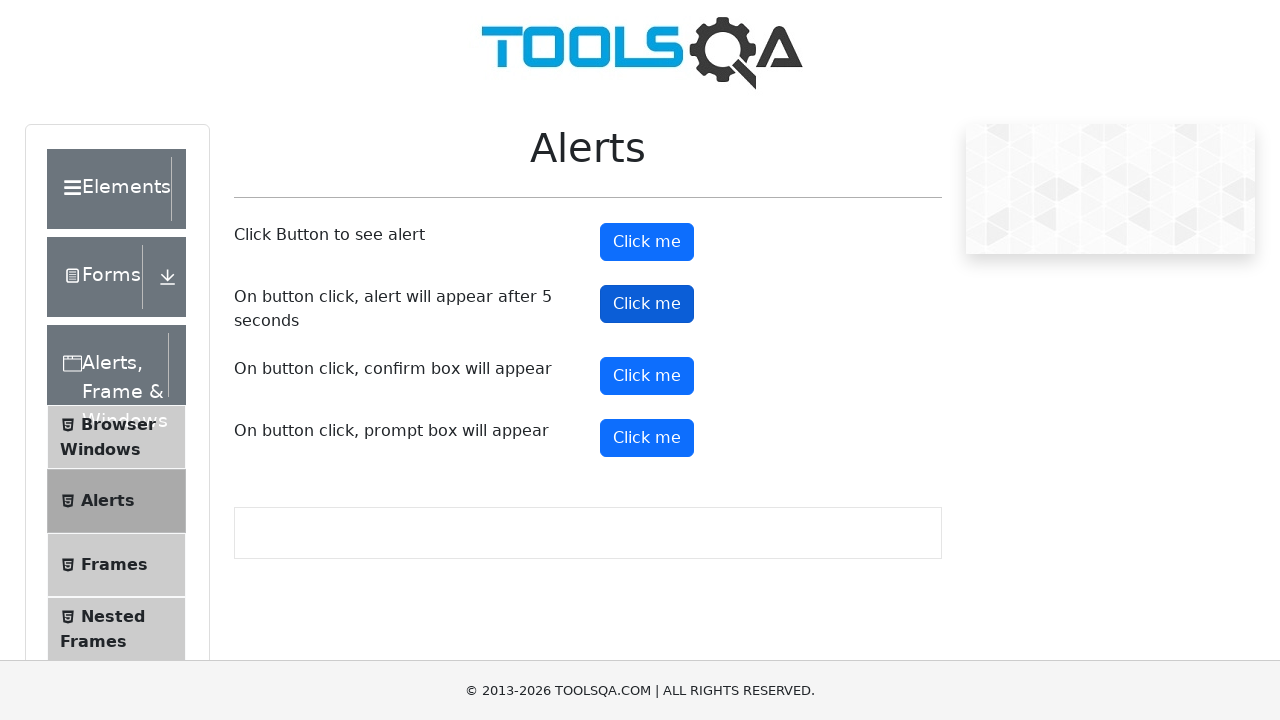

Clicked button to trigger confirmation dialog at (647, 376) on #confirmButton
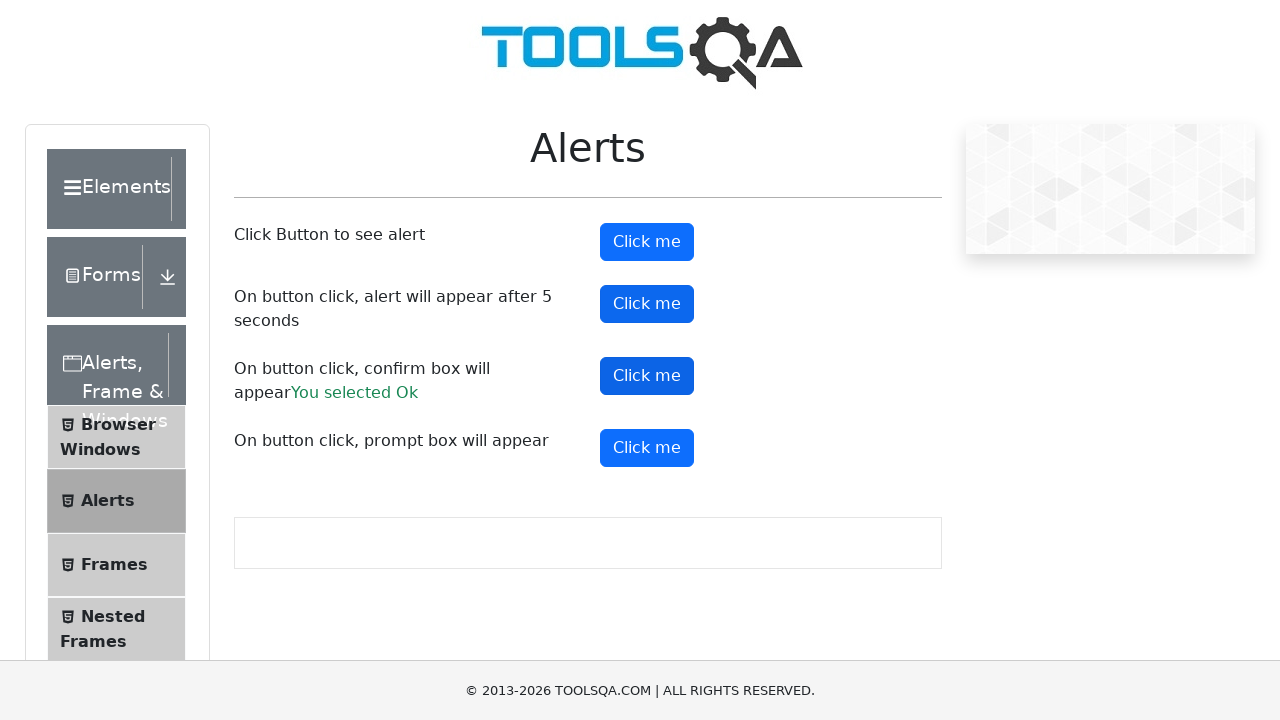

Accepted confirmation dialog
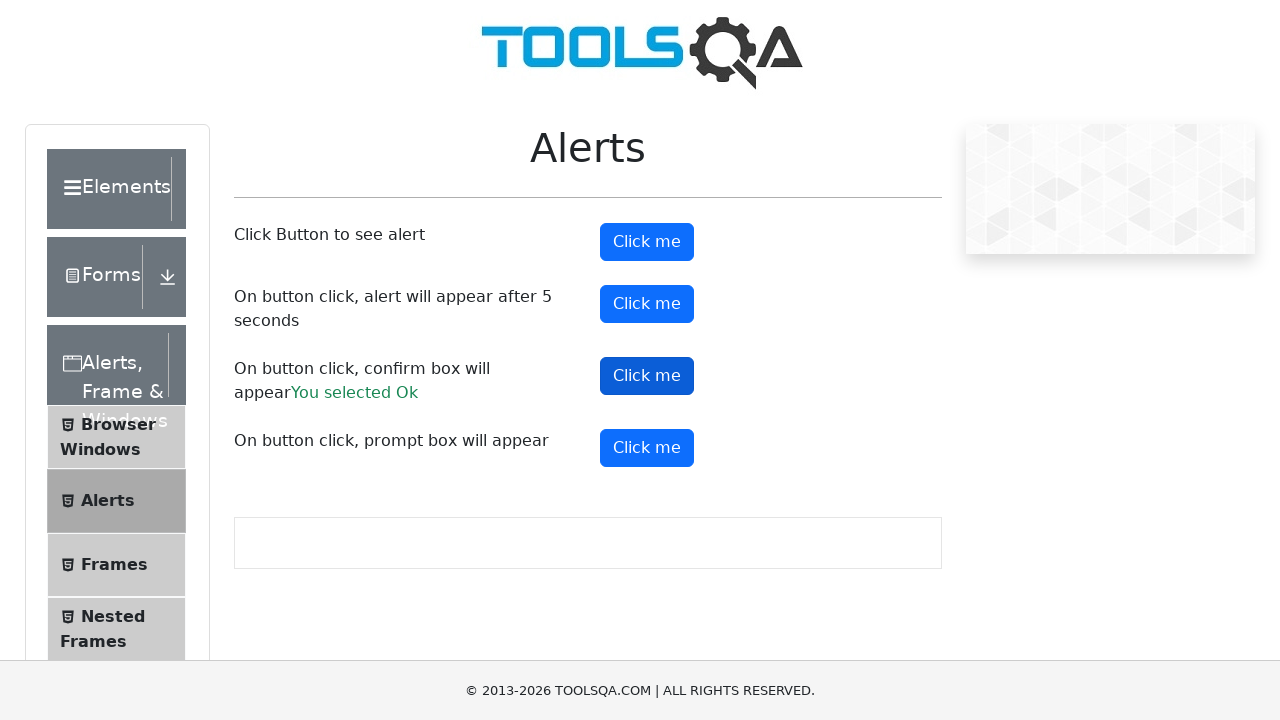

Set up dialog handler to respond to prompt with 'gowri'
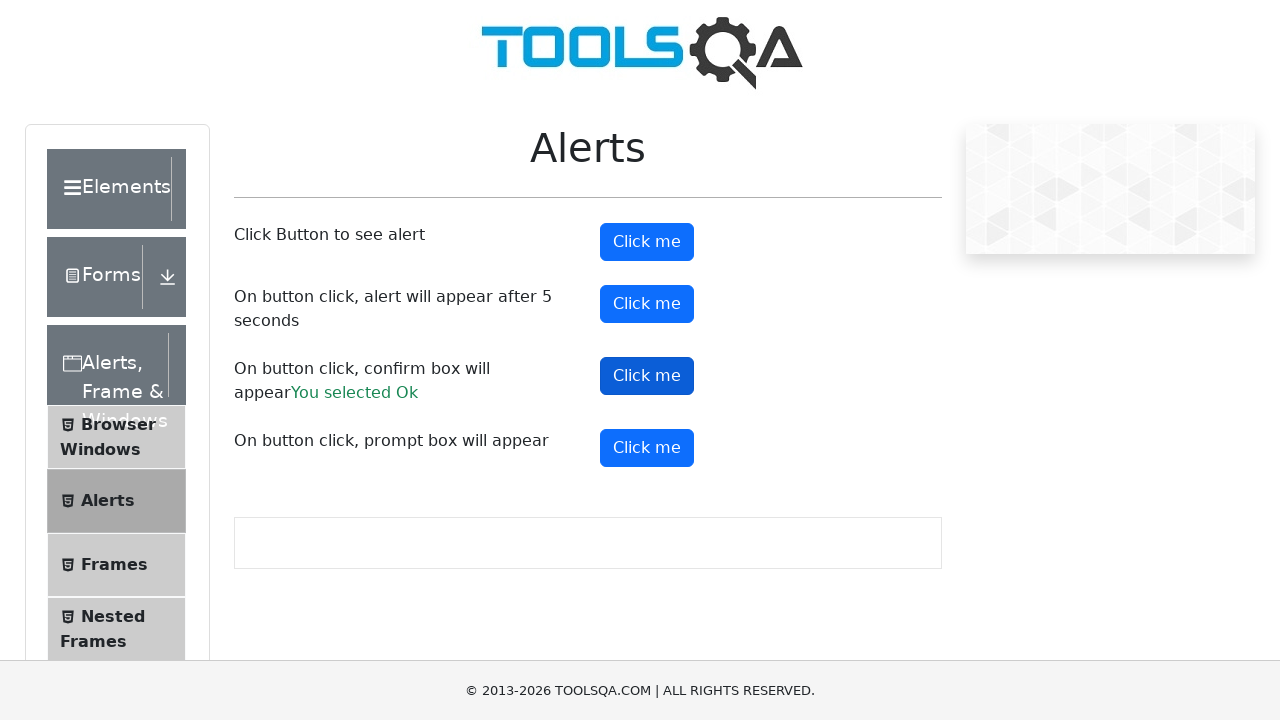

Clicked button to trigger prompt alert at (647, 448) on xpath=//button[@id='promtButton']
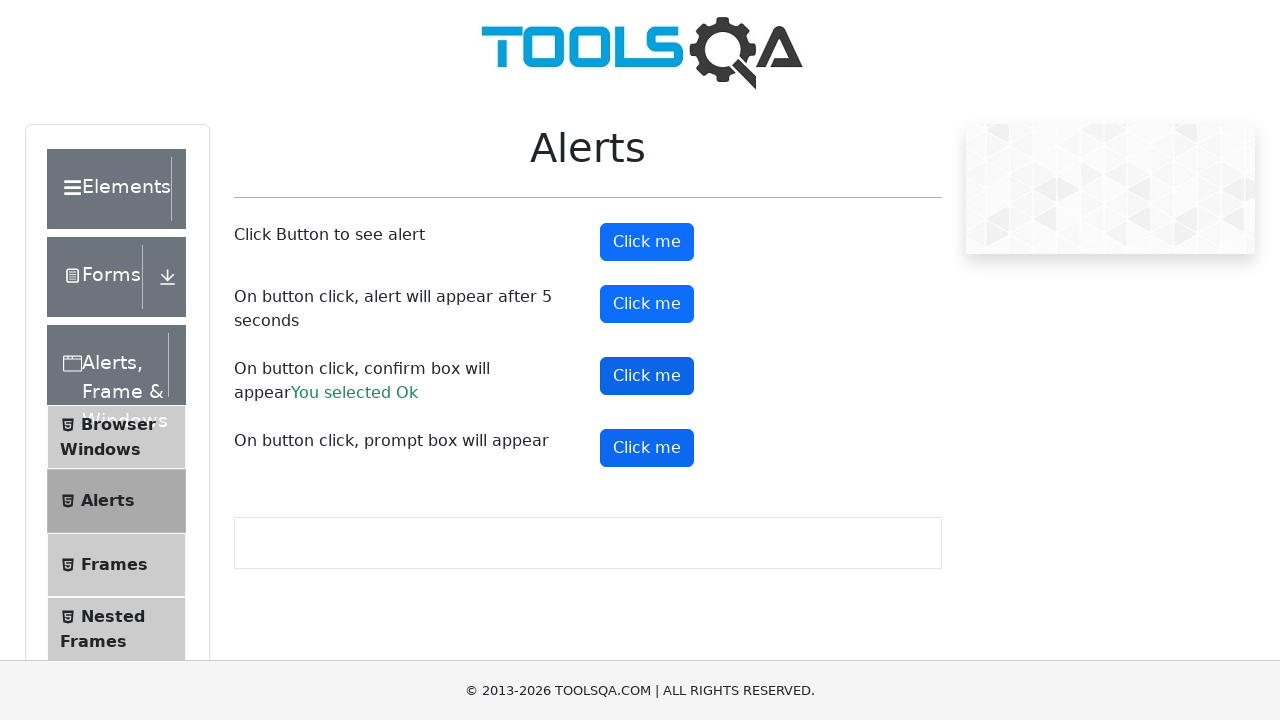

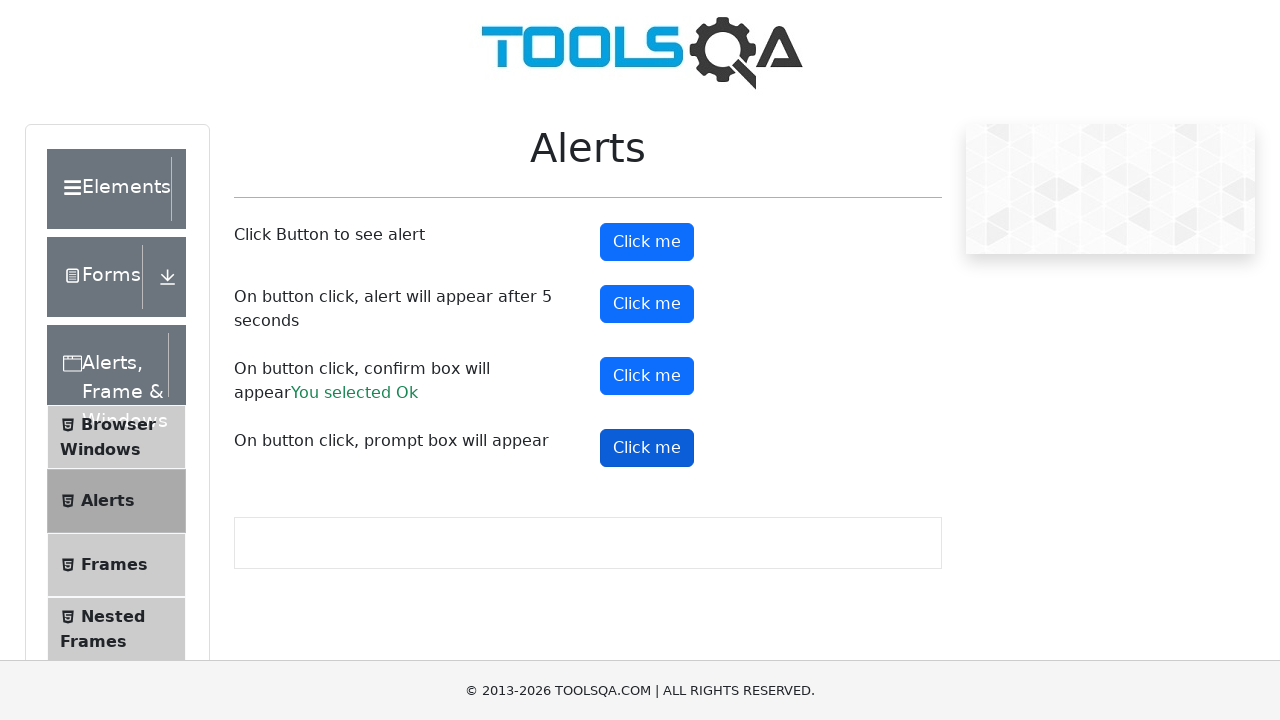